Tests that the Clear completed button displays correct text when items are completed

Starting URL: https://demo.playwright.dev/todomvc

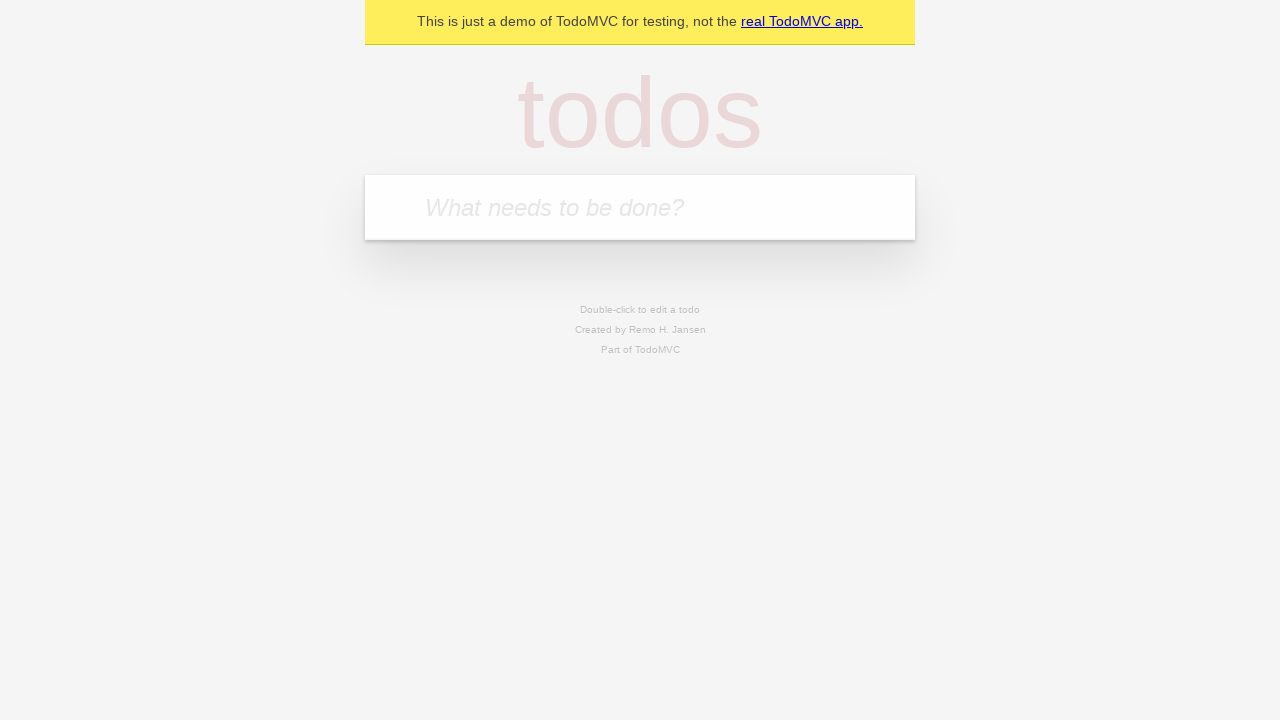

Filled todo input with 'buy some cheese' on internal:attr=[placeholder="What needs to be done?"i]
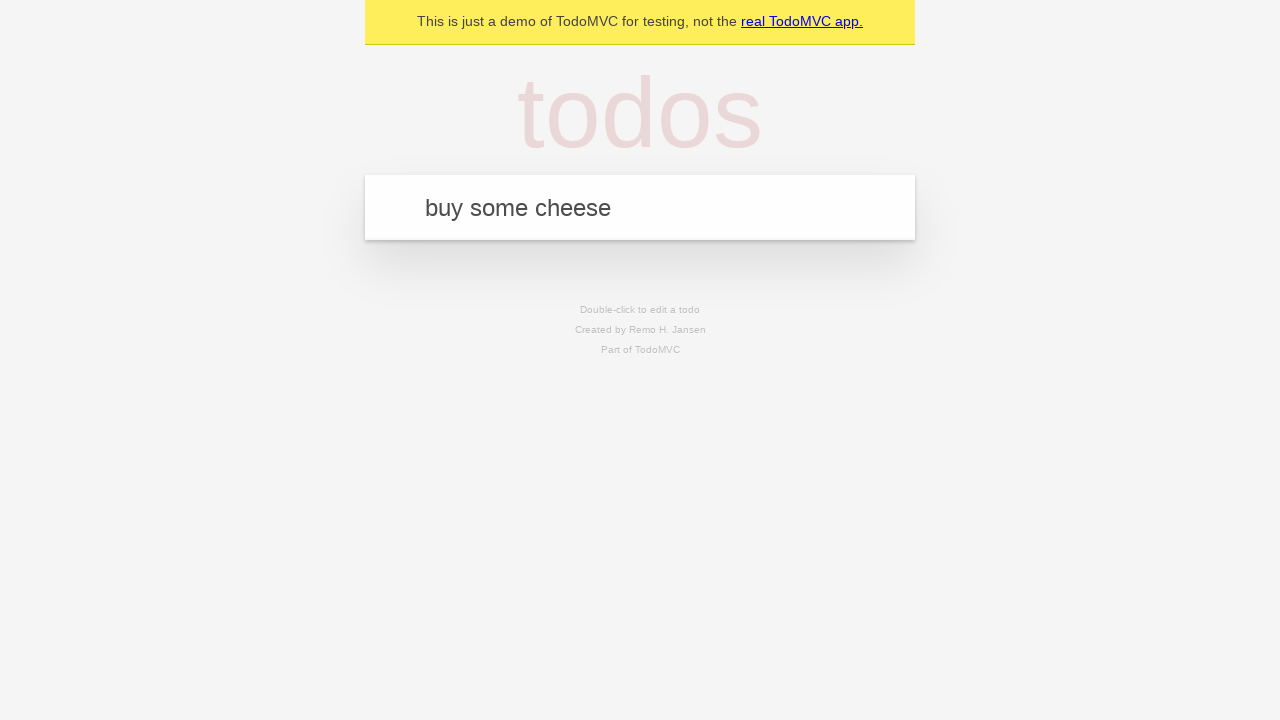

Pressed Enter to add todo 'buy some cheese' on internal:attr=[placeholder="What needs to be done?"i]
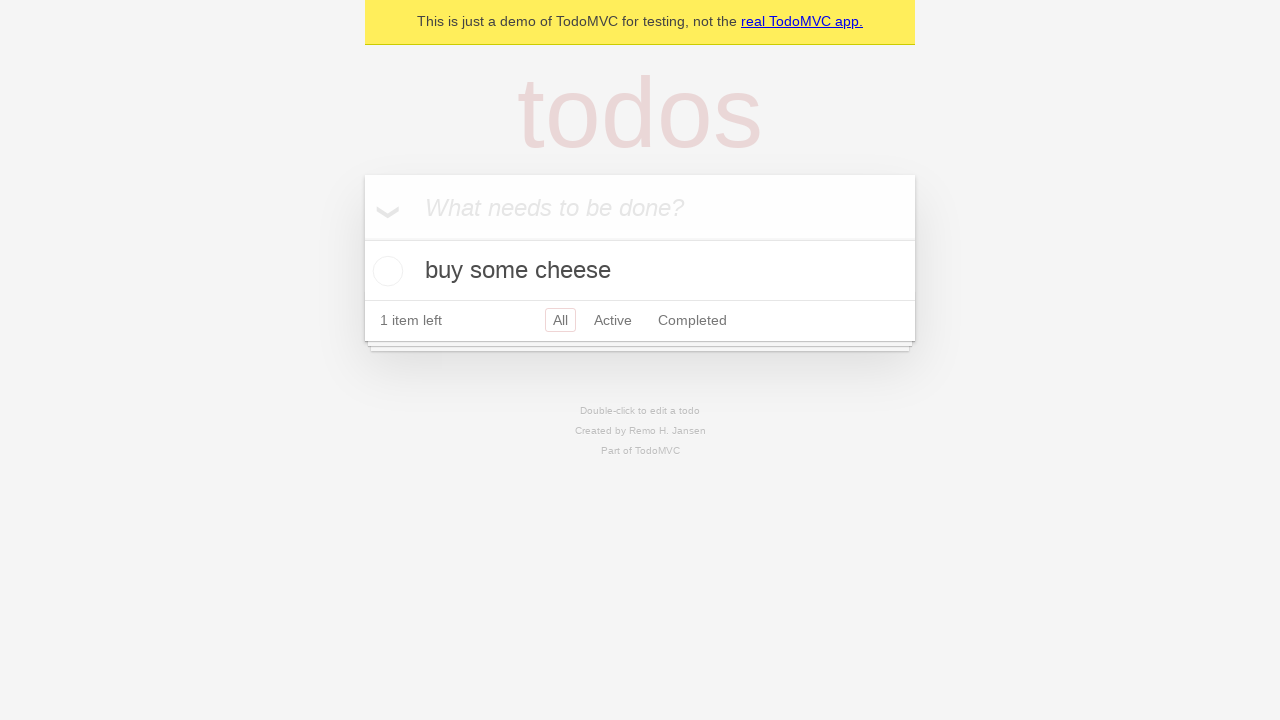

Filled todo input with 'feed the cat' on internal:attr=[placeholder="What needs to be done?"i]
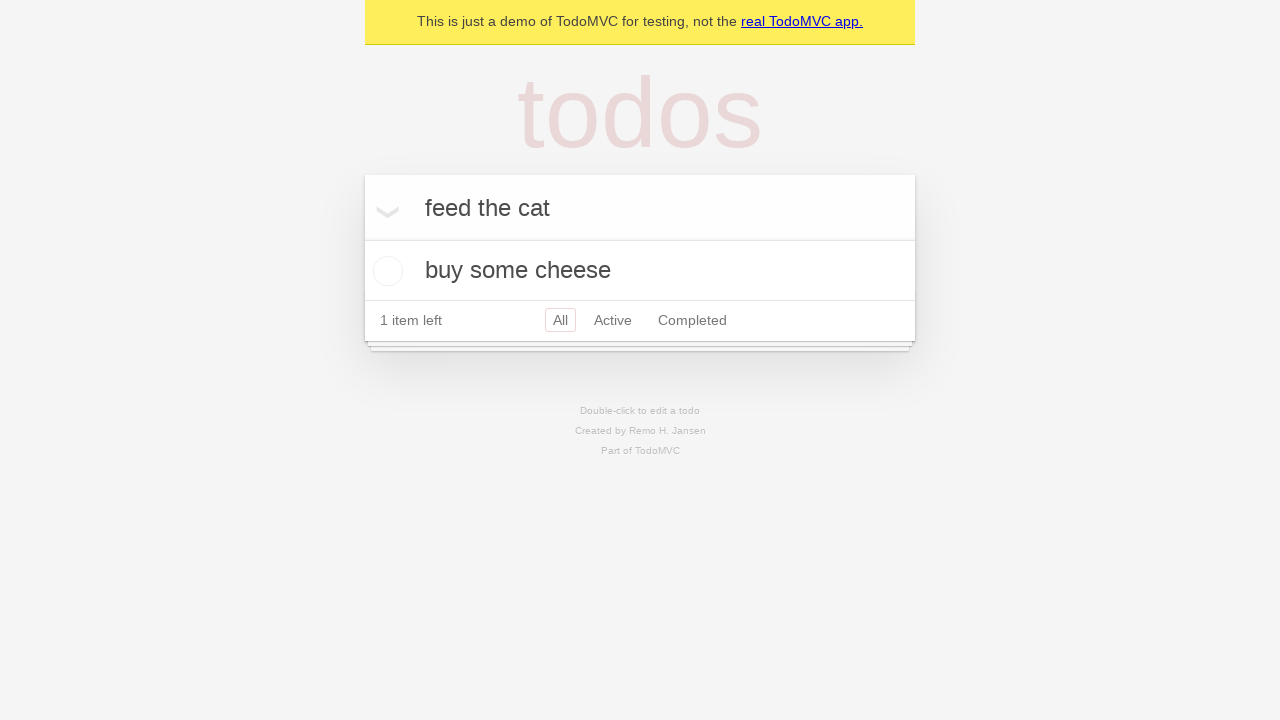

Pressed Enter to add todo 'feed the cat' on internal:attr=[placeholder="What needs to be done?"i]
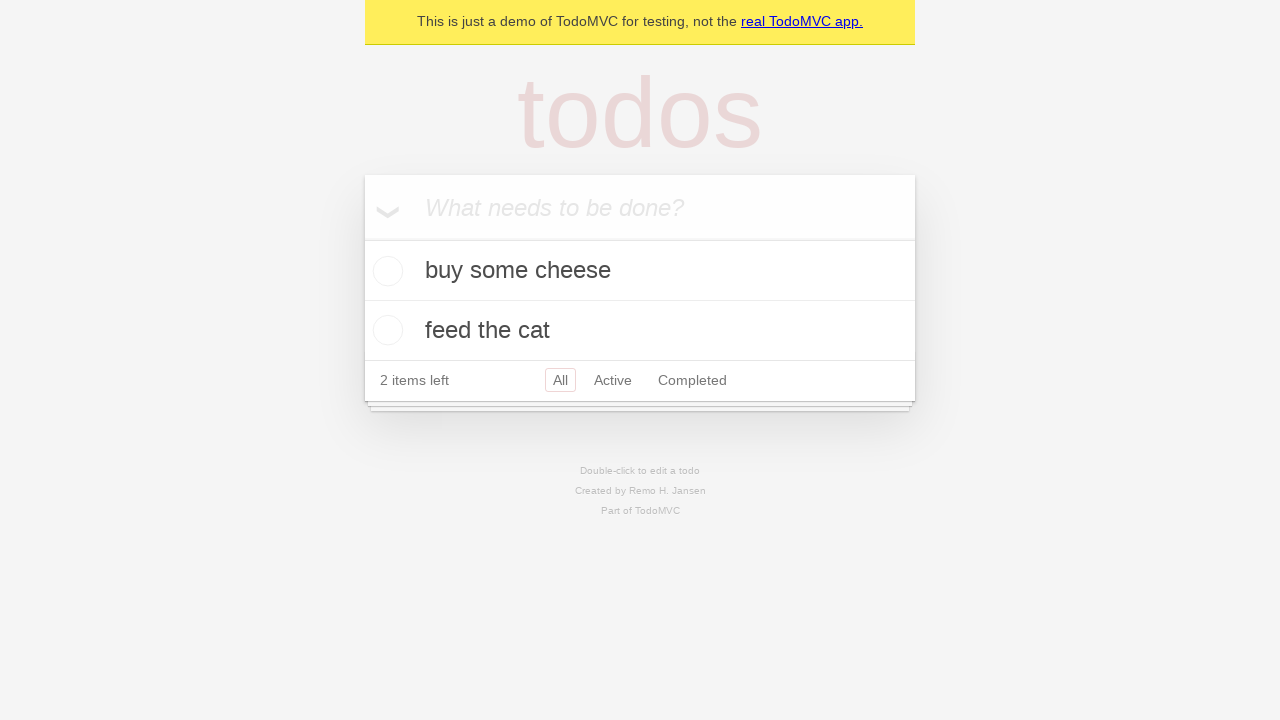

Filled todo input with 'book a doctors appointment' on internal:attr=[placeholder="What needs to be done?"i]
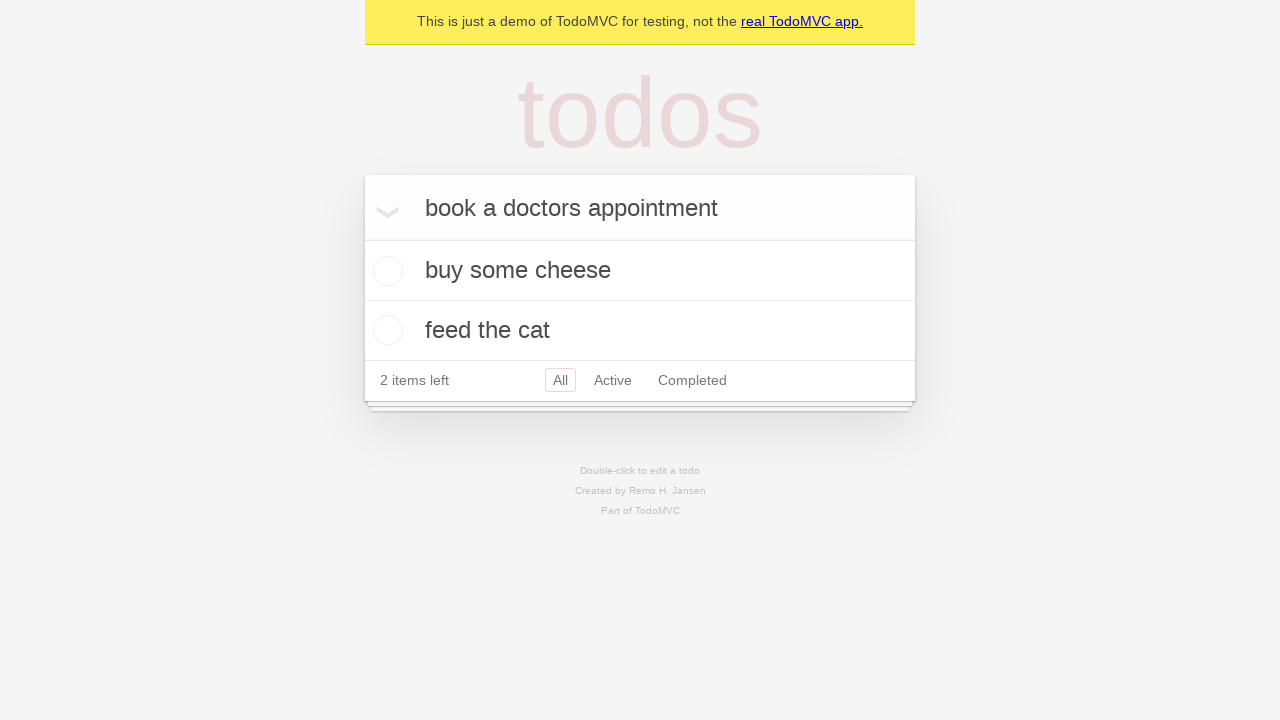

Pressed Enter to add todo 'book a doctors appointment' on internal:attr=[placeholder="What needs to be done?"i]
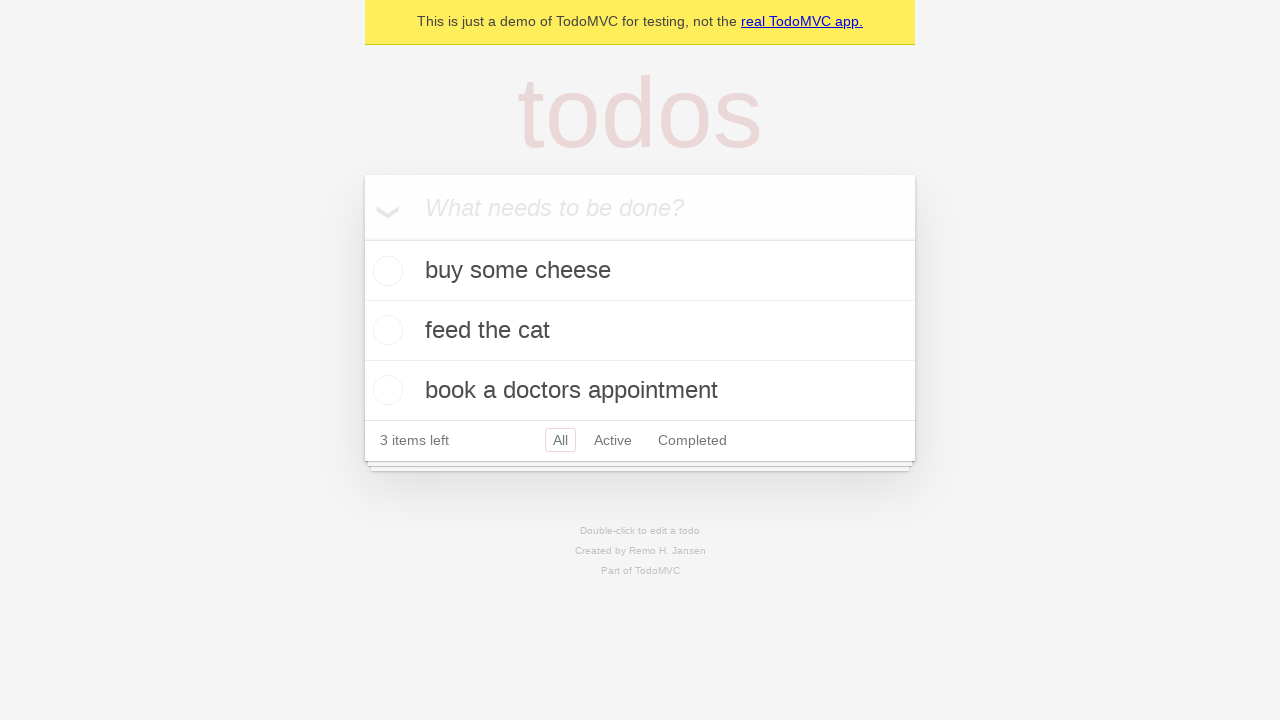

Checked the first todo item at (385, 271) on .todo-list li .toggle >> nth=0
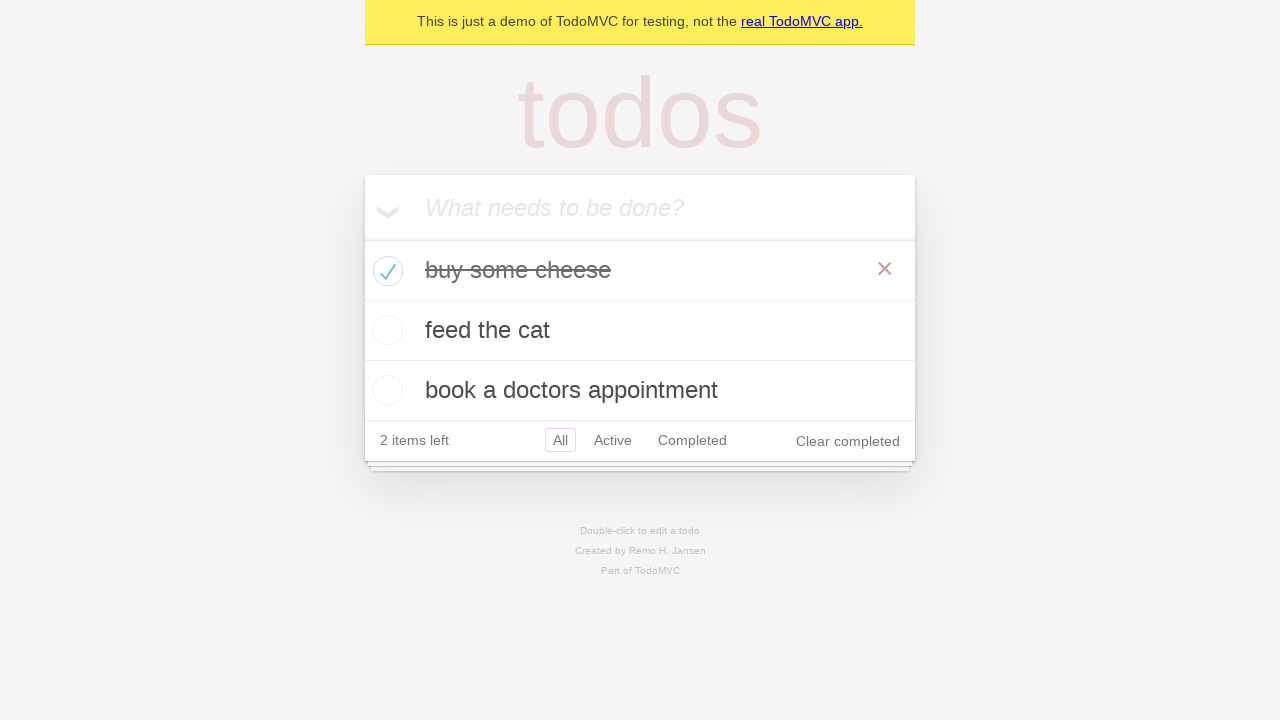

Clear completed button appeared after marking todo as completed
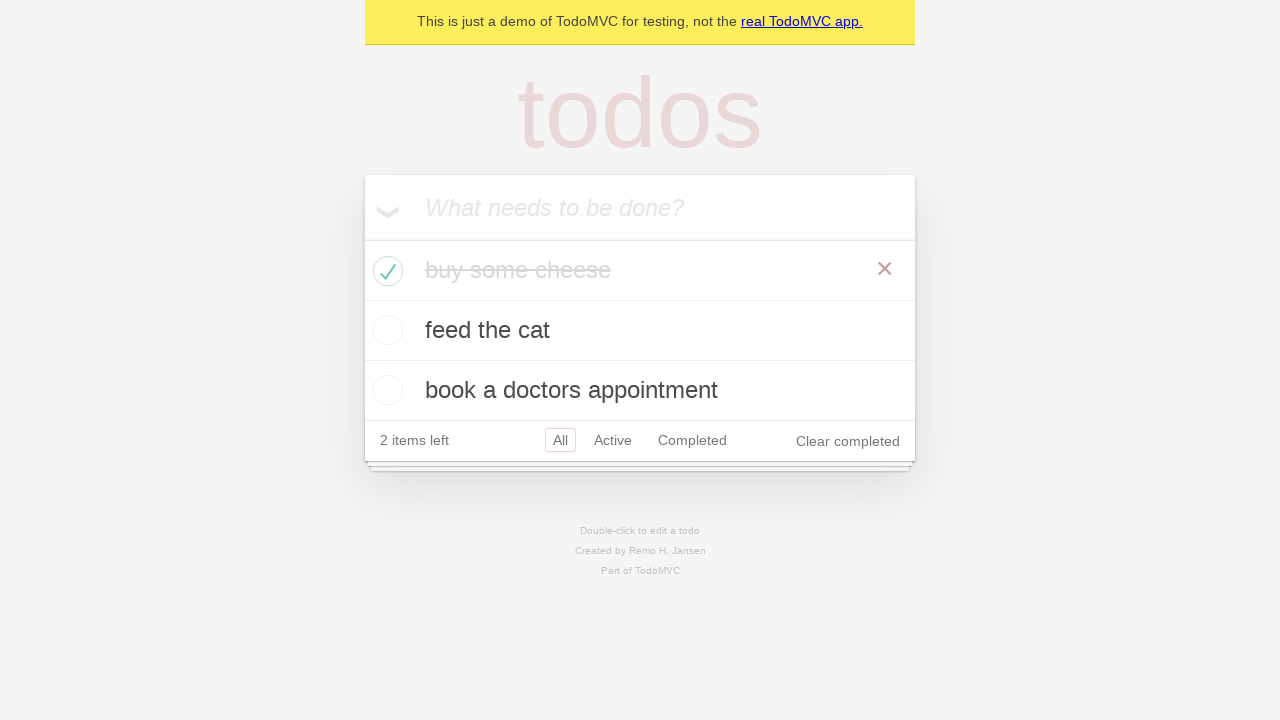

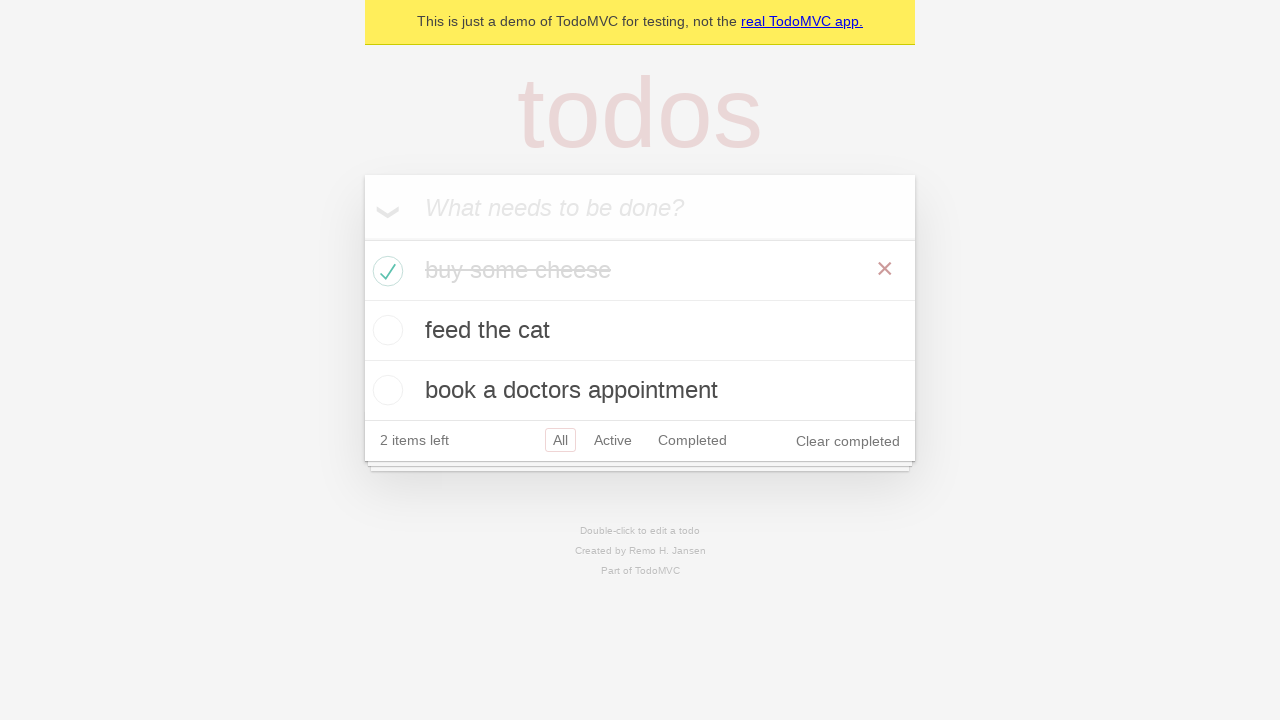